Tests JavaScript alert handling by clicking a button to trigger an alert, accepting it, and verifying the result message displays correctly

Starting URL: https://the-internet.herokuapp.com/javascript_alerts

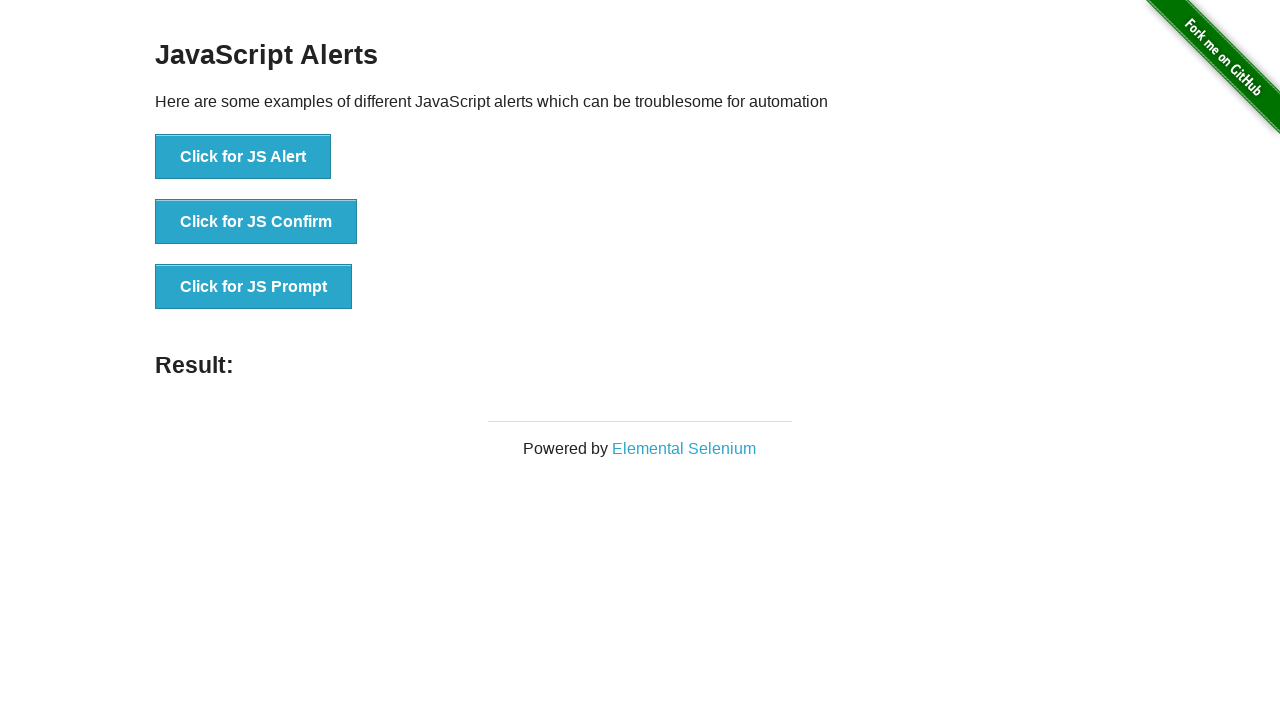

Clicked button to trigger JavaScript alert at (243, 157) on xpath=//*[text()='Click for JS Alert']
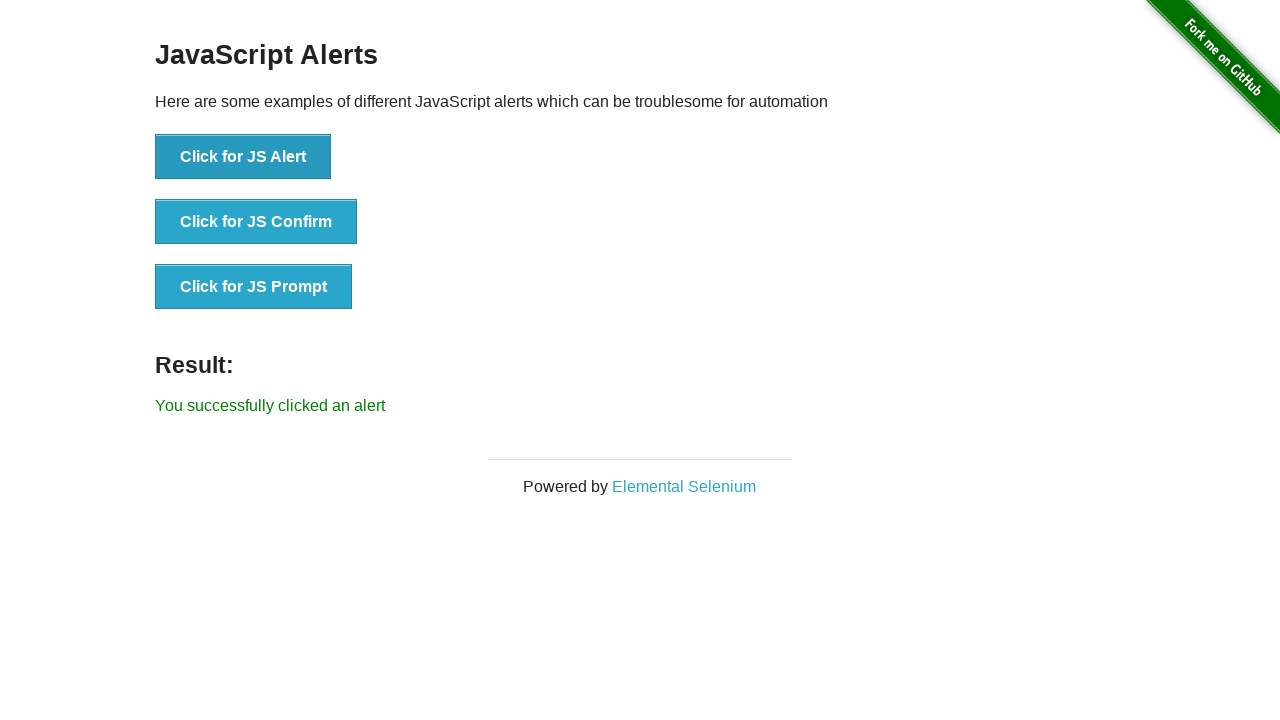

Set up dialog handler to accept alerts
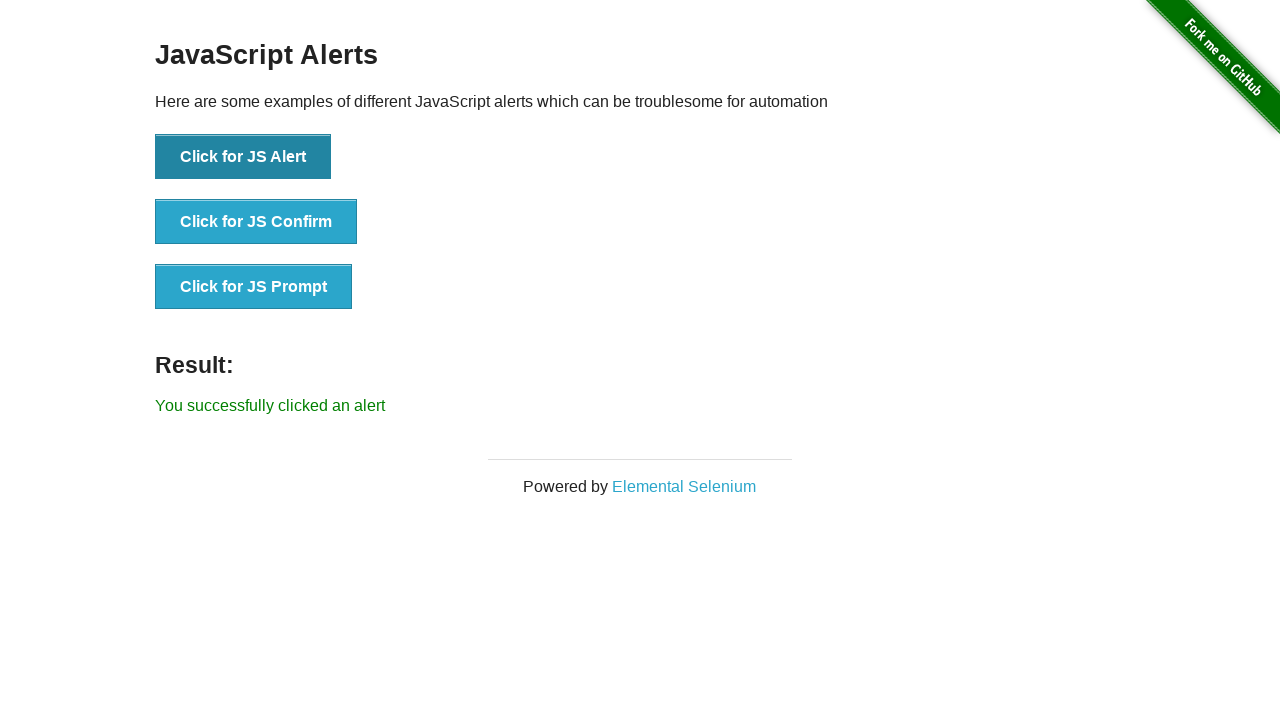

Set up one-time dialog handler before clicking
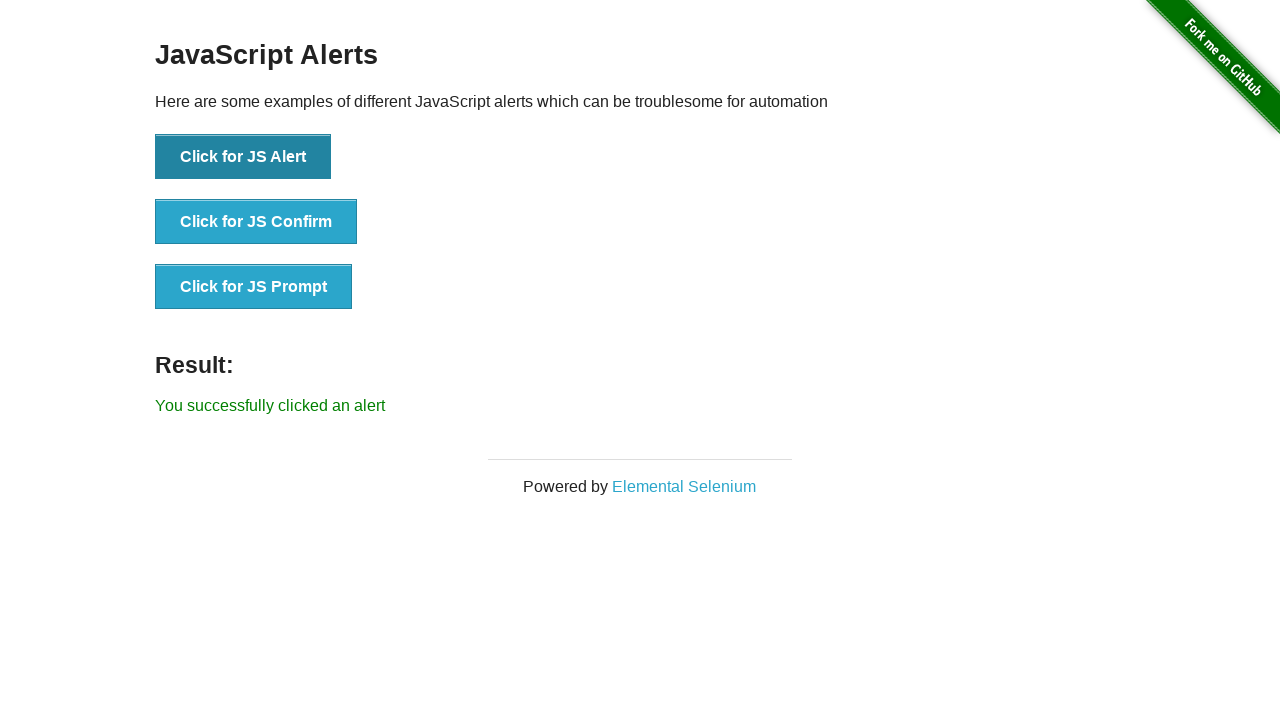

Clicked button to trigger JavaScript alert again at (243, 157) on xpath=//button[text()='Click for JS Alert']
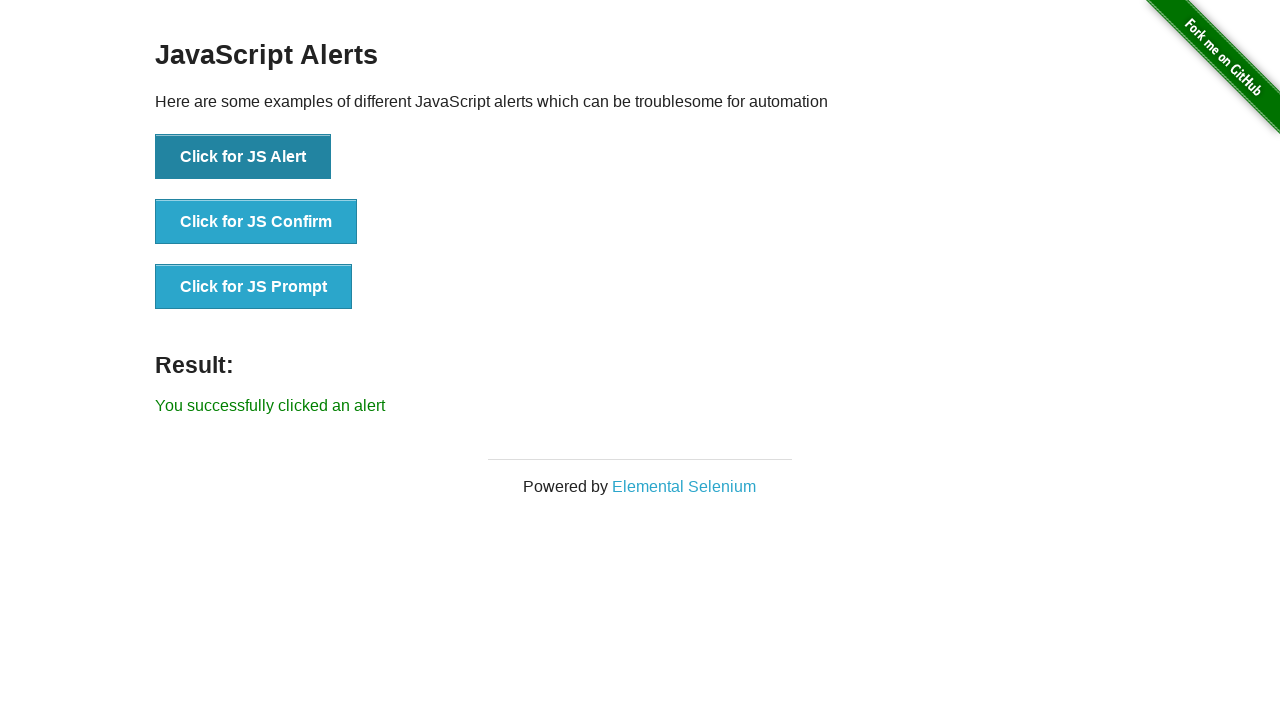

Located result message element
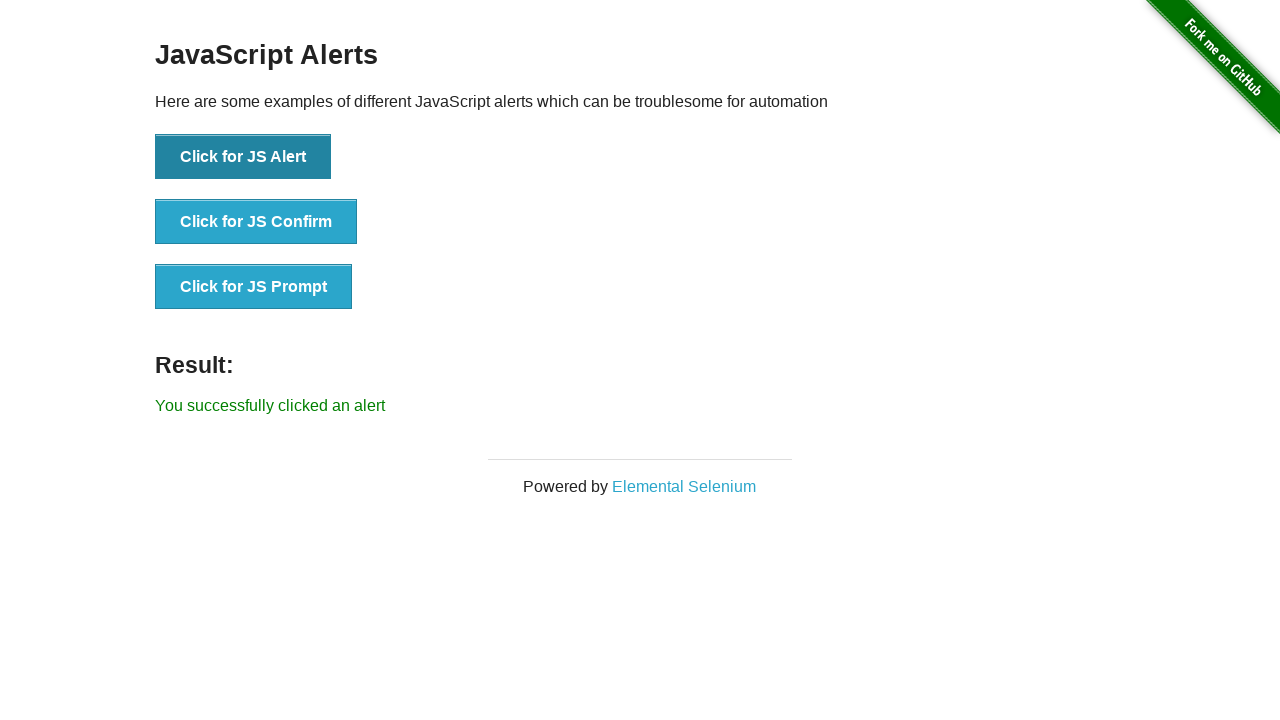

Result message element is visible
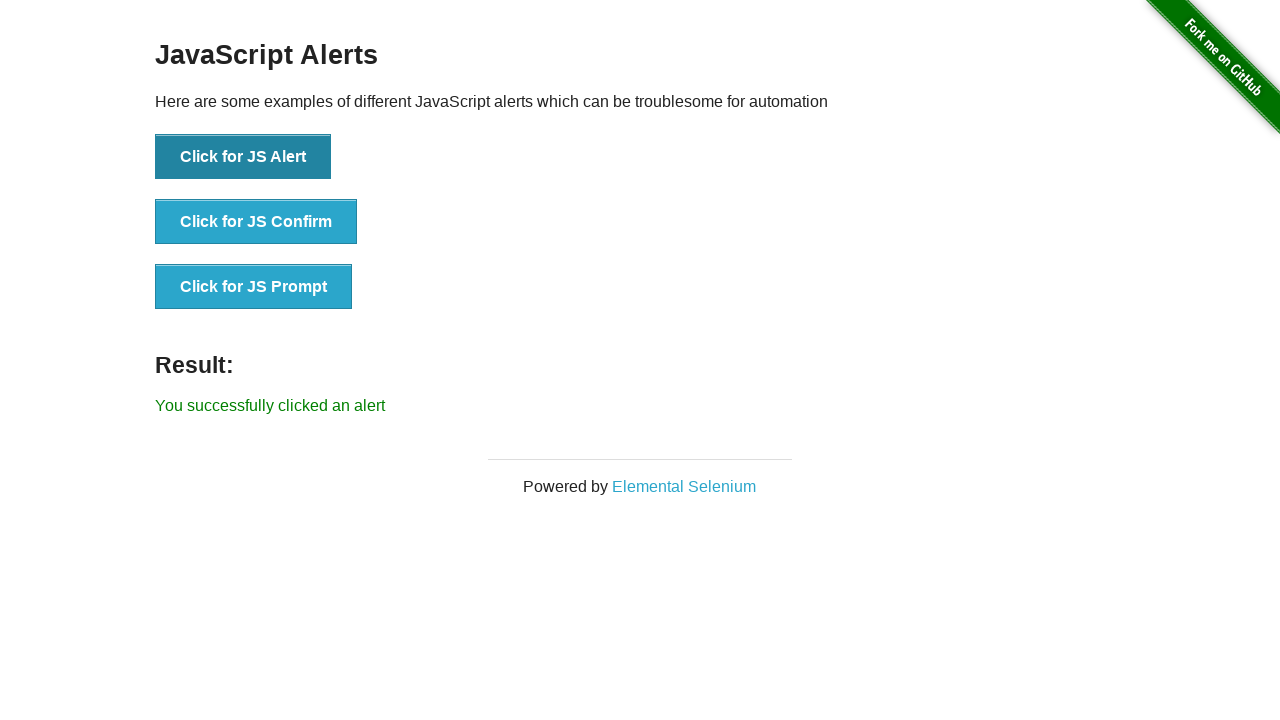

Verified result message displays 'You successfully clicked an alert'
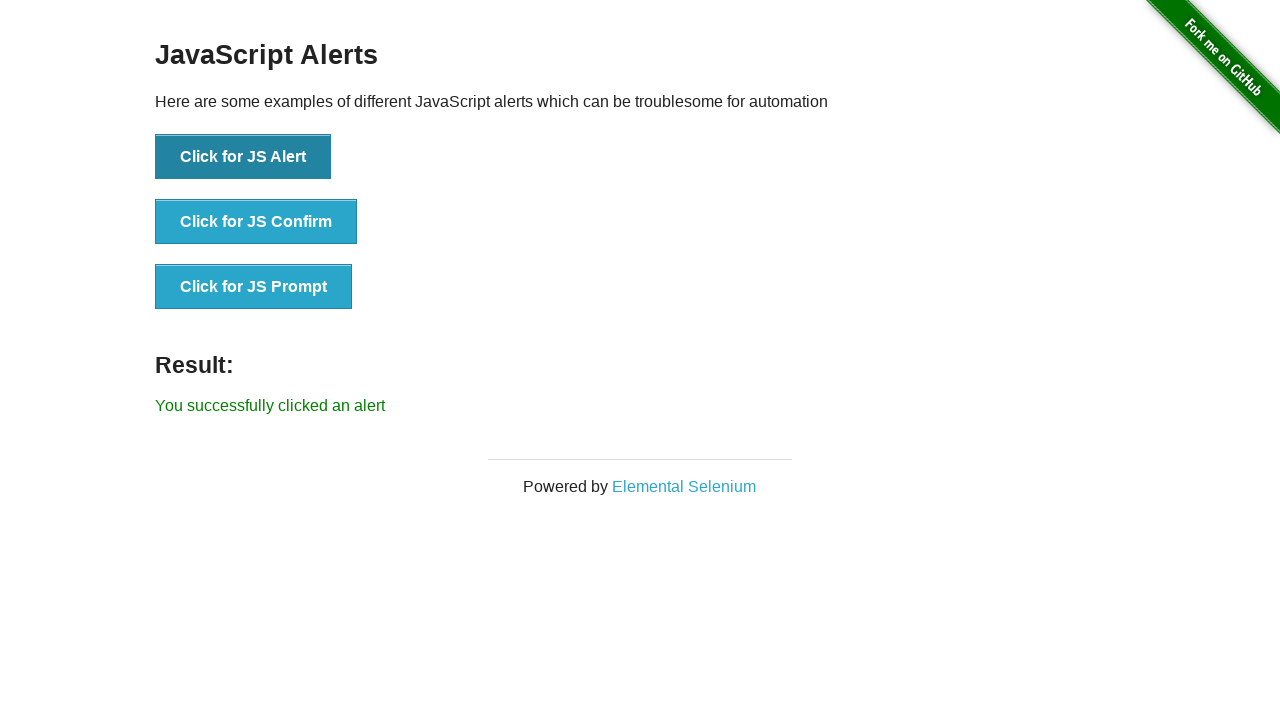

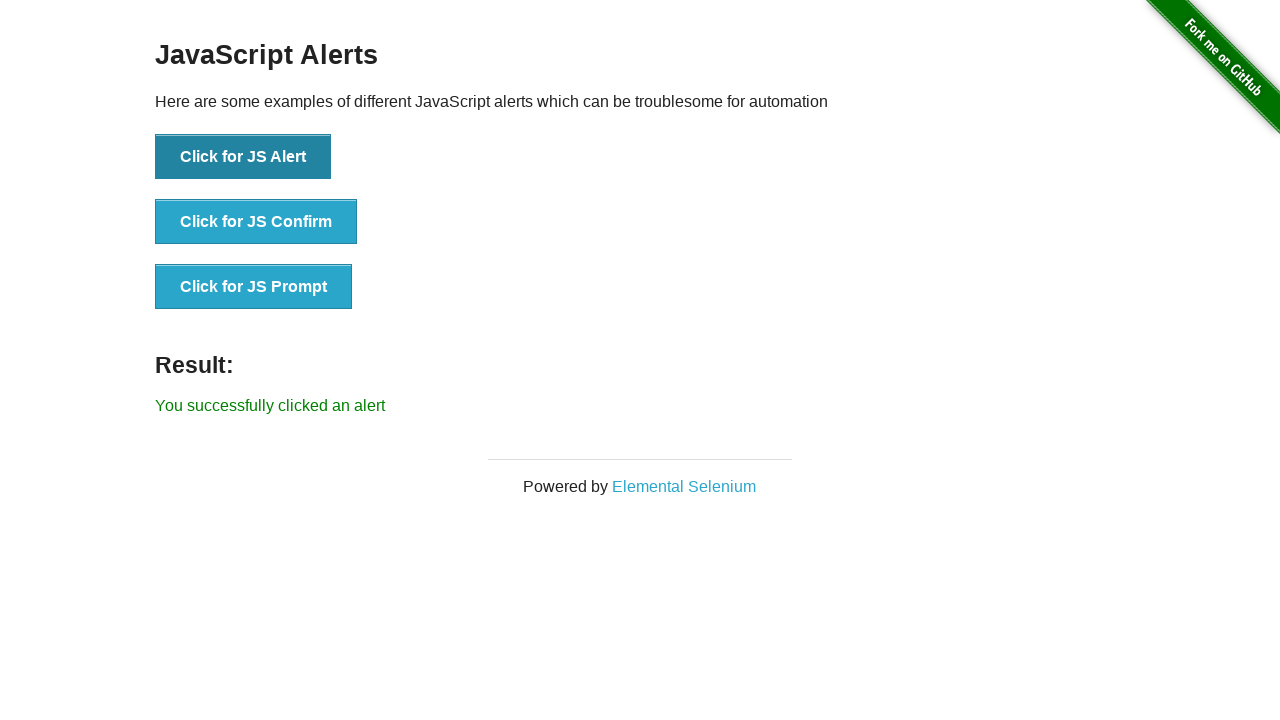